Tests window handling by opening a new window via button click, switching to it, and then closing it

Starting URL: https://www.rahulshettyacademy.com/AutomationPractice/

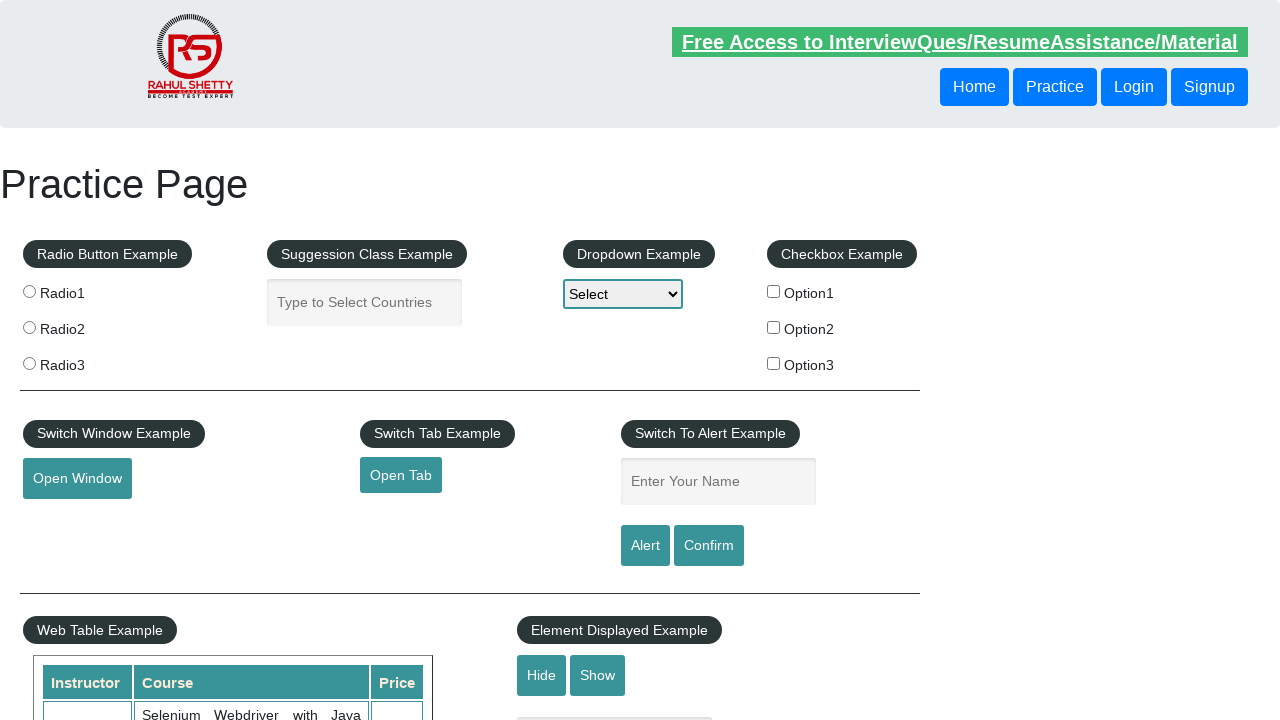

Clicked button to open new window at (77, 479) on button#openwindow
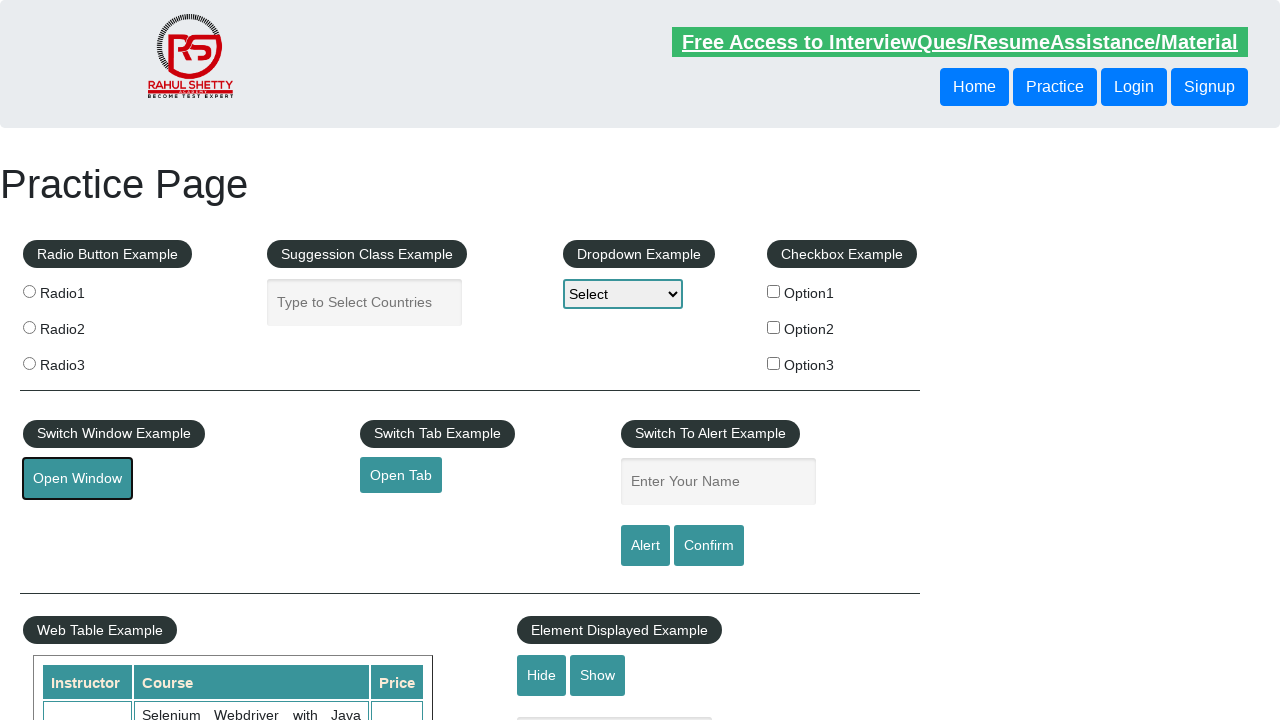

New window opened and captured
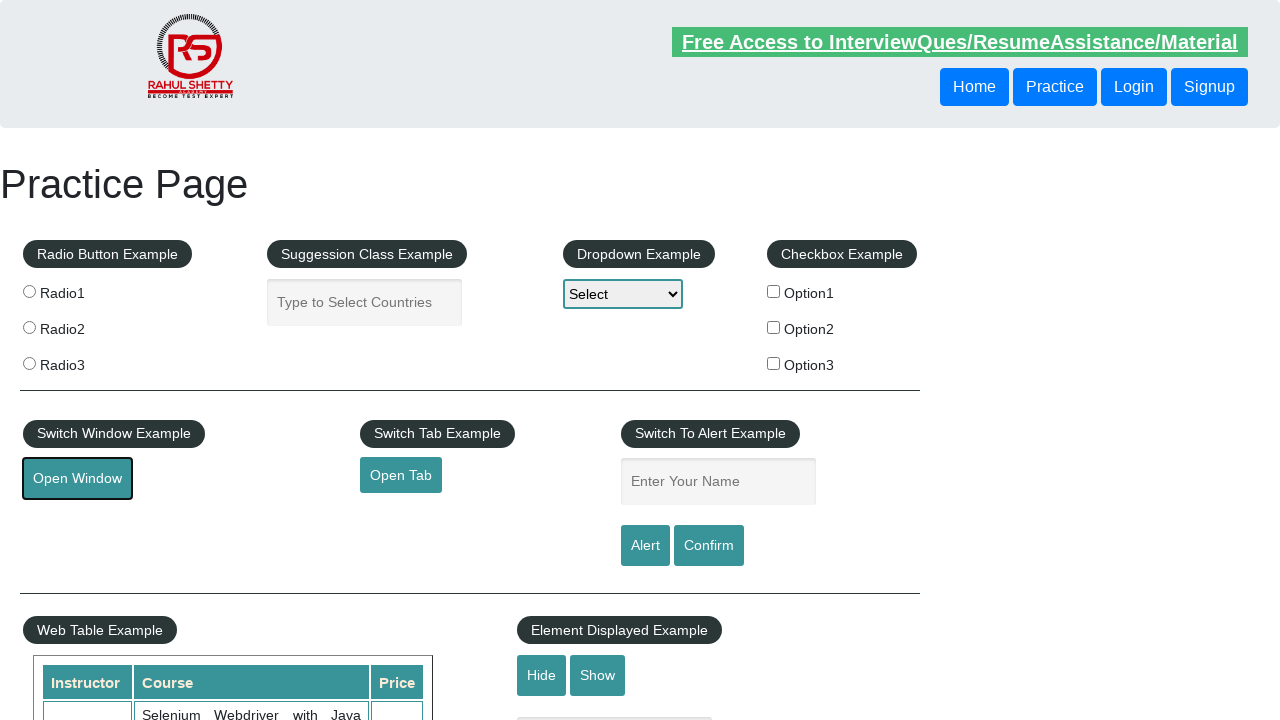

New window finished loading
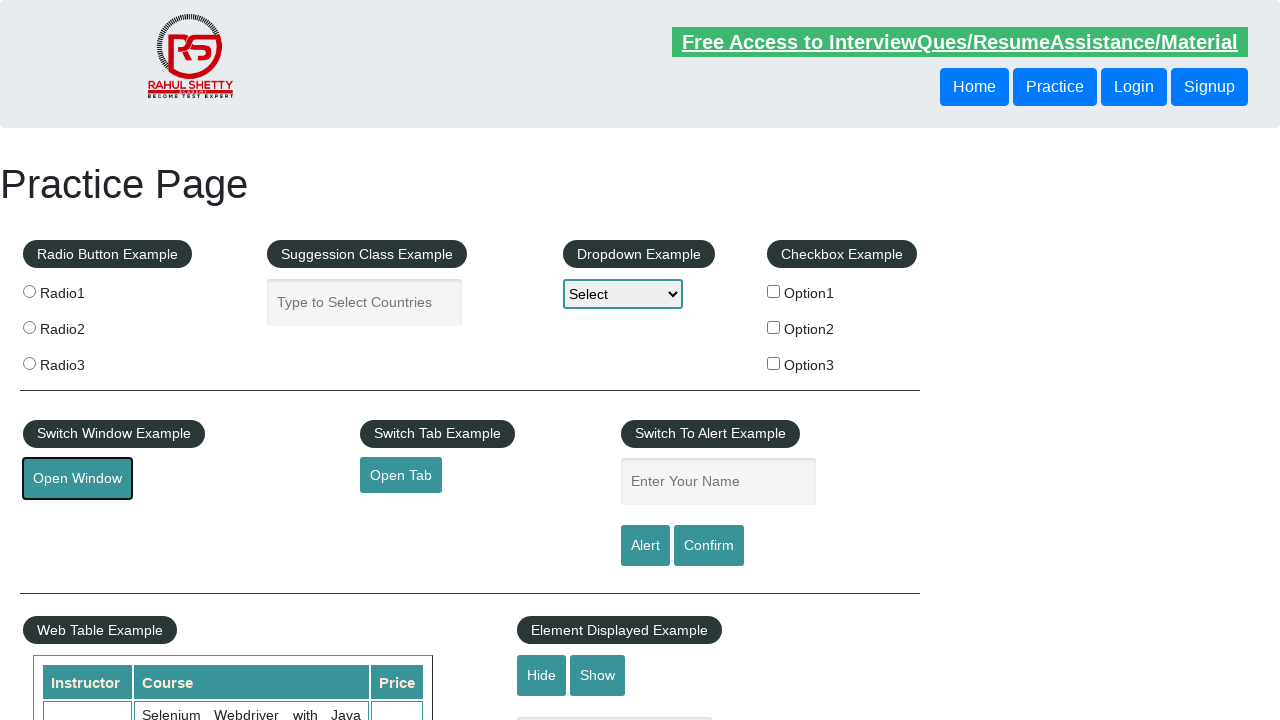

Retrieved new window title: QAClick Academy - A Testing Academy to Learn, Earn and Shine
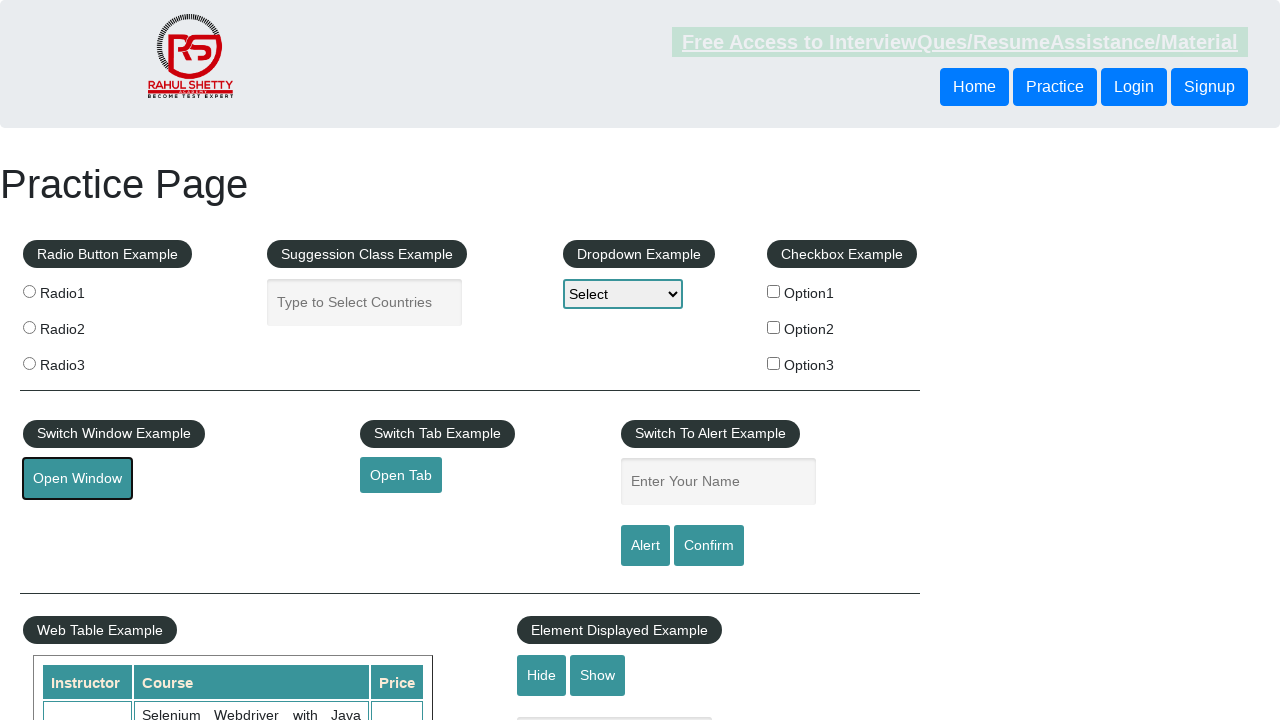

Closed the new window
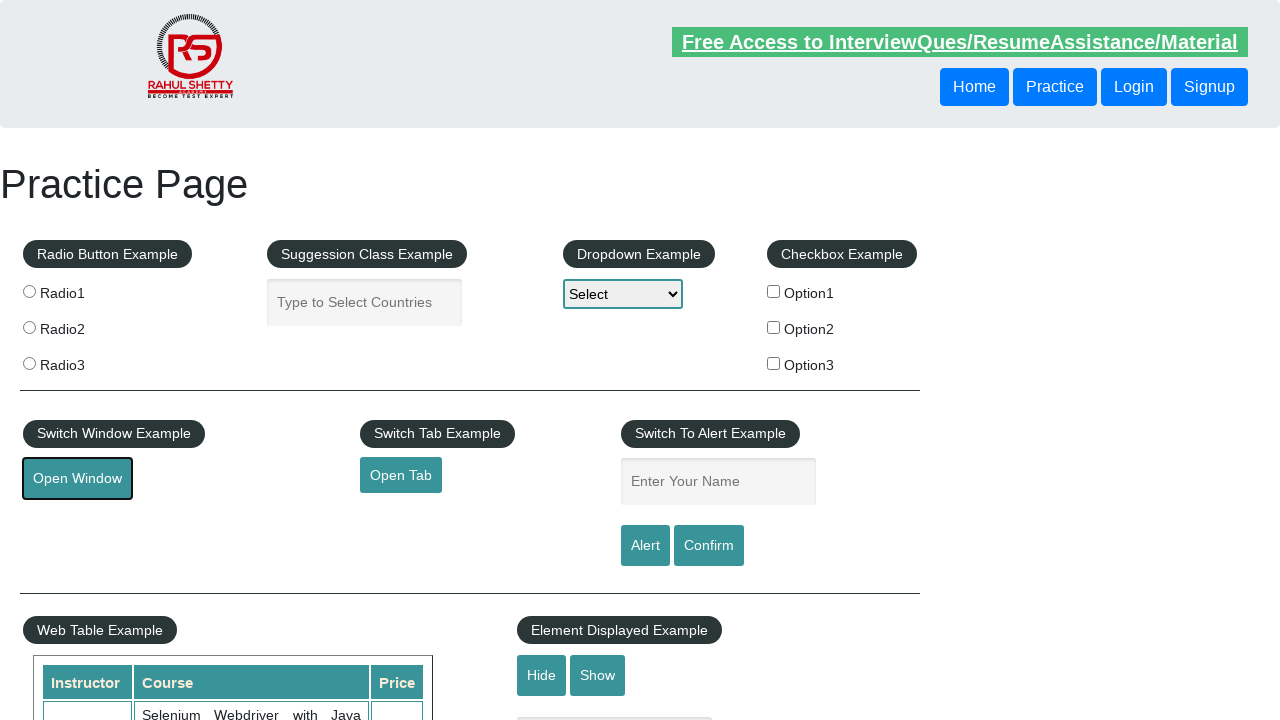

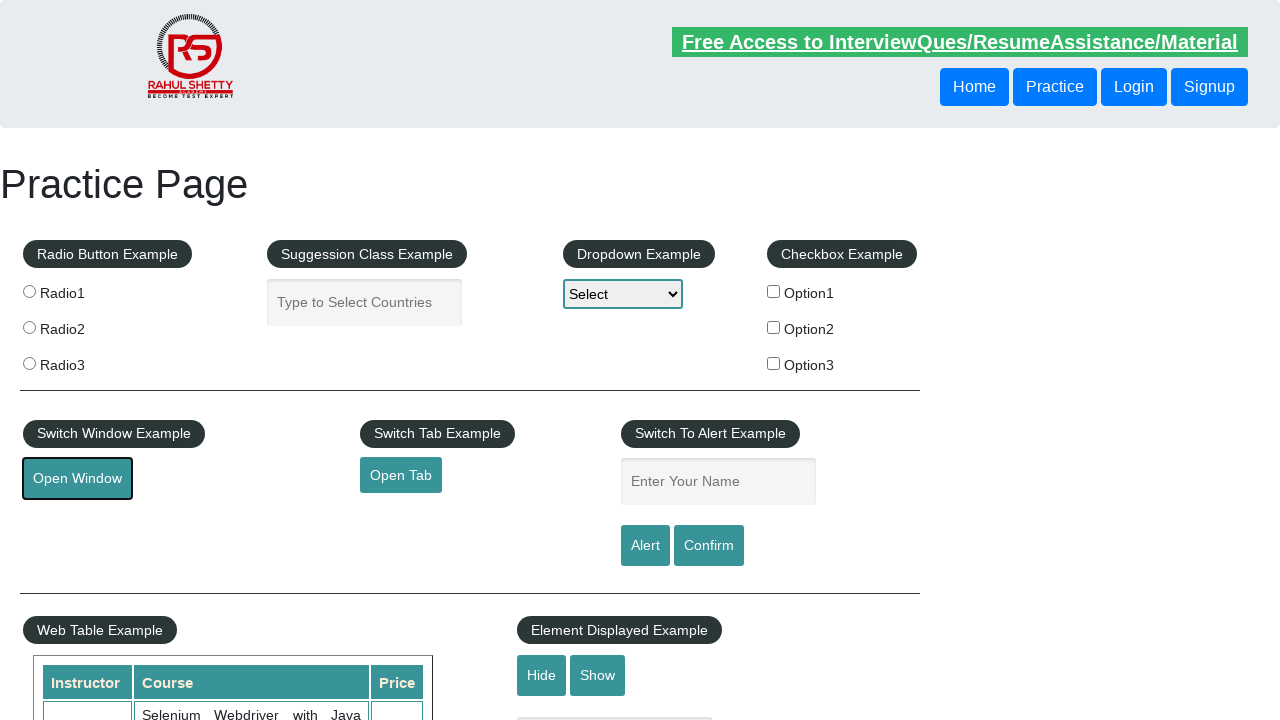